Tests dynamic controls functionality by verifying a textbox is initially disabled, clicking the Enable button, waiting for the textbox to become enabled, and verifying the success message appears.

Starting URL: https://the-internet.herokuapp.com/dynamic_controls

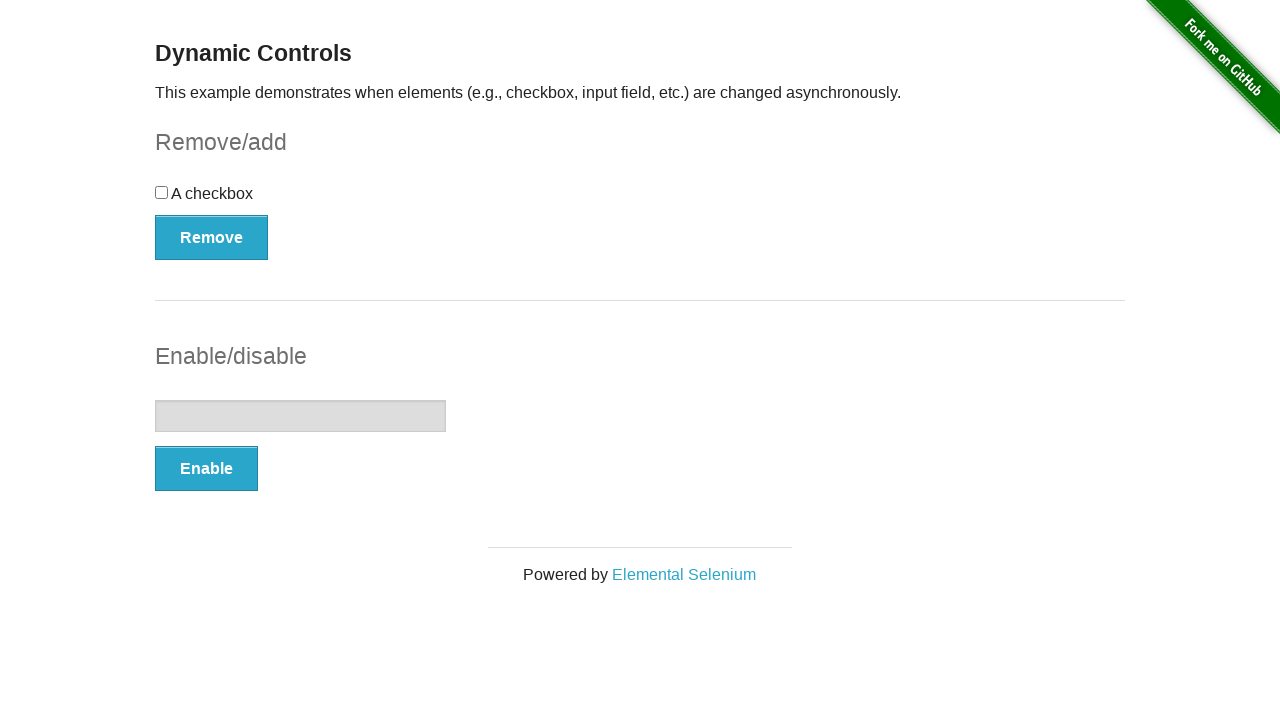

Located textbox element
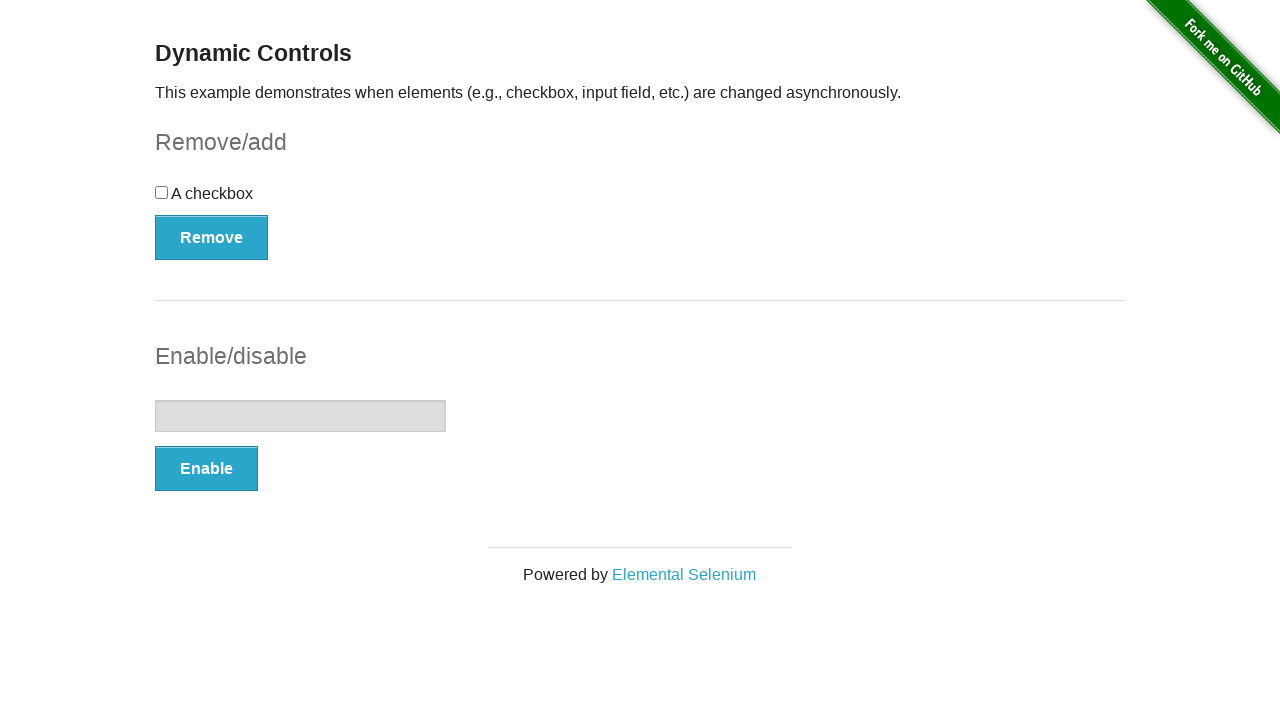

Verified textbox is initially disabled
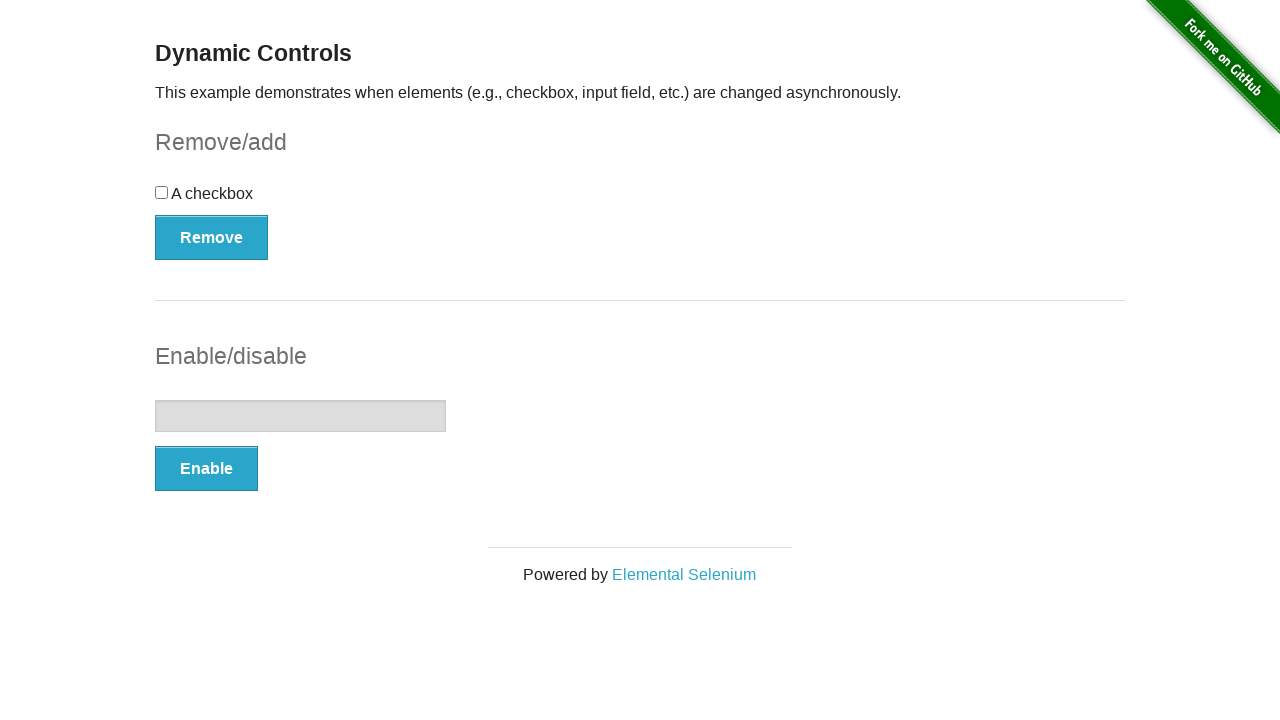

Clicked the Enable button at (206, 469) on xpath=//*[text()='Enable']
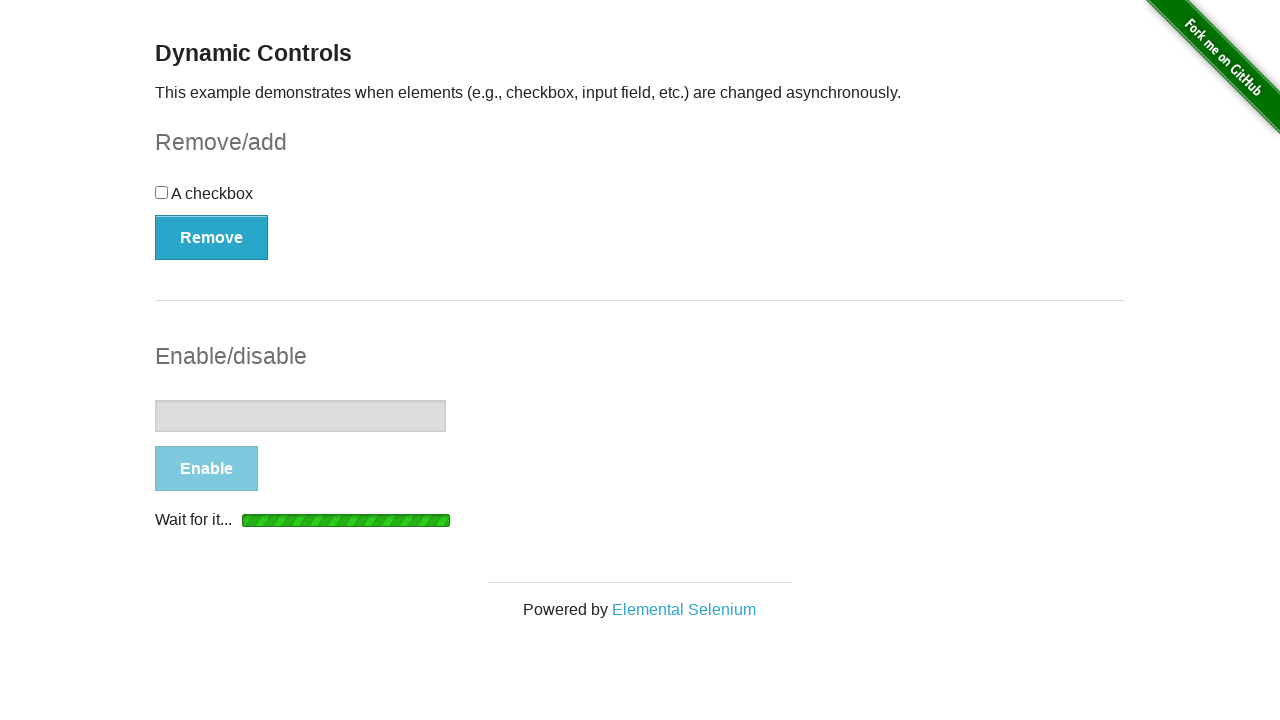

Waited for textbox to become visible
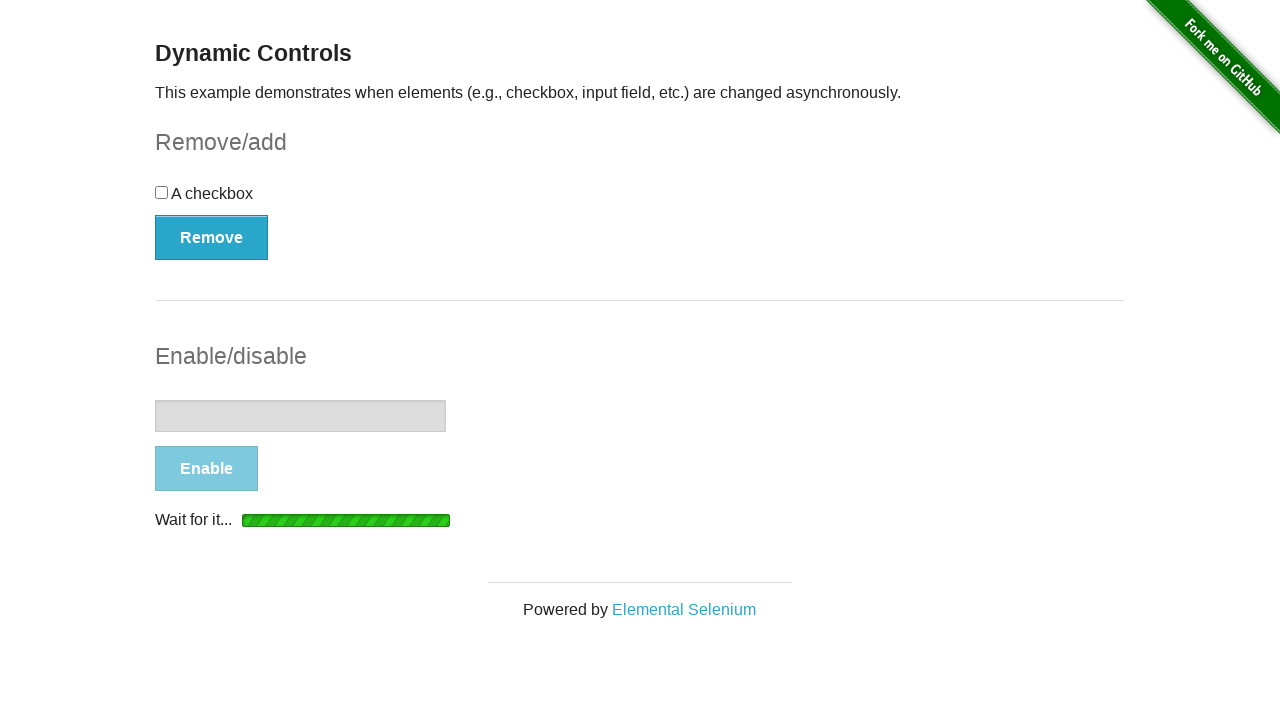

Waited for textbox disabled property to become false
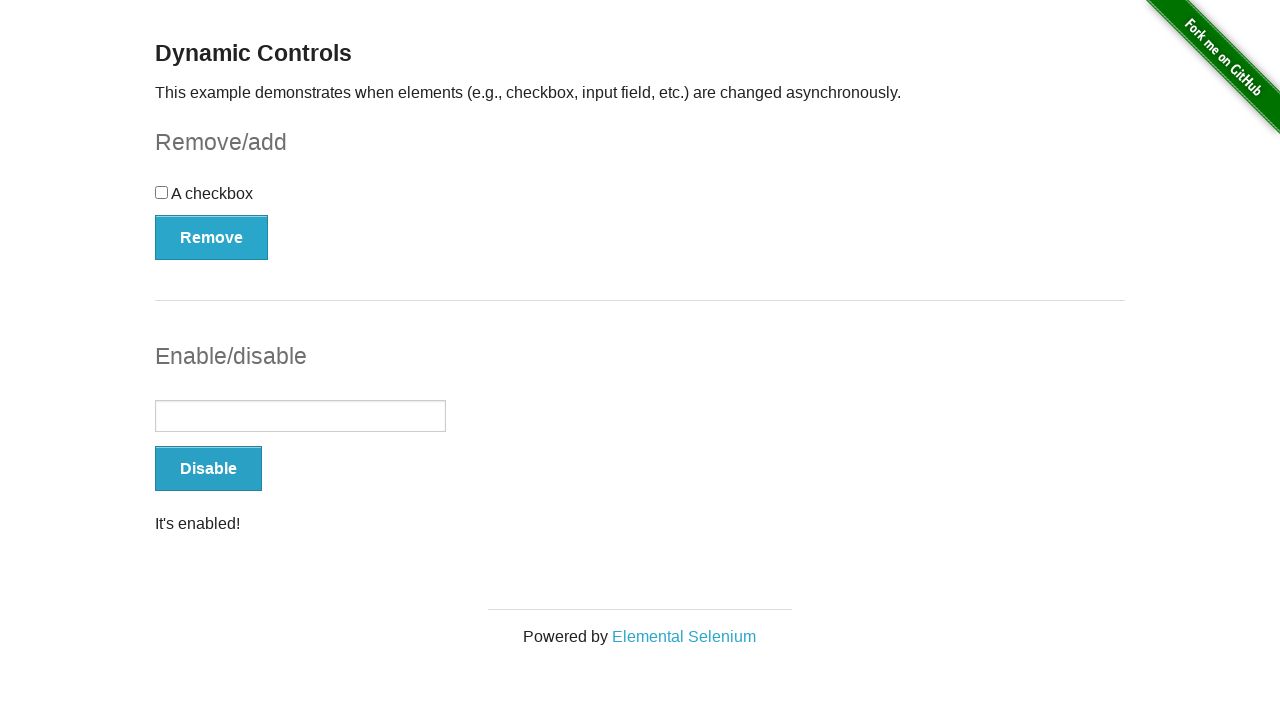

Located success message element
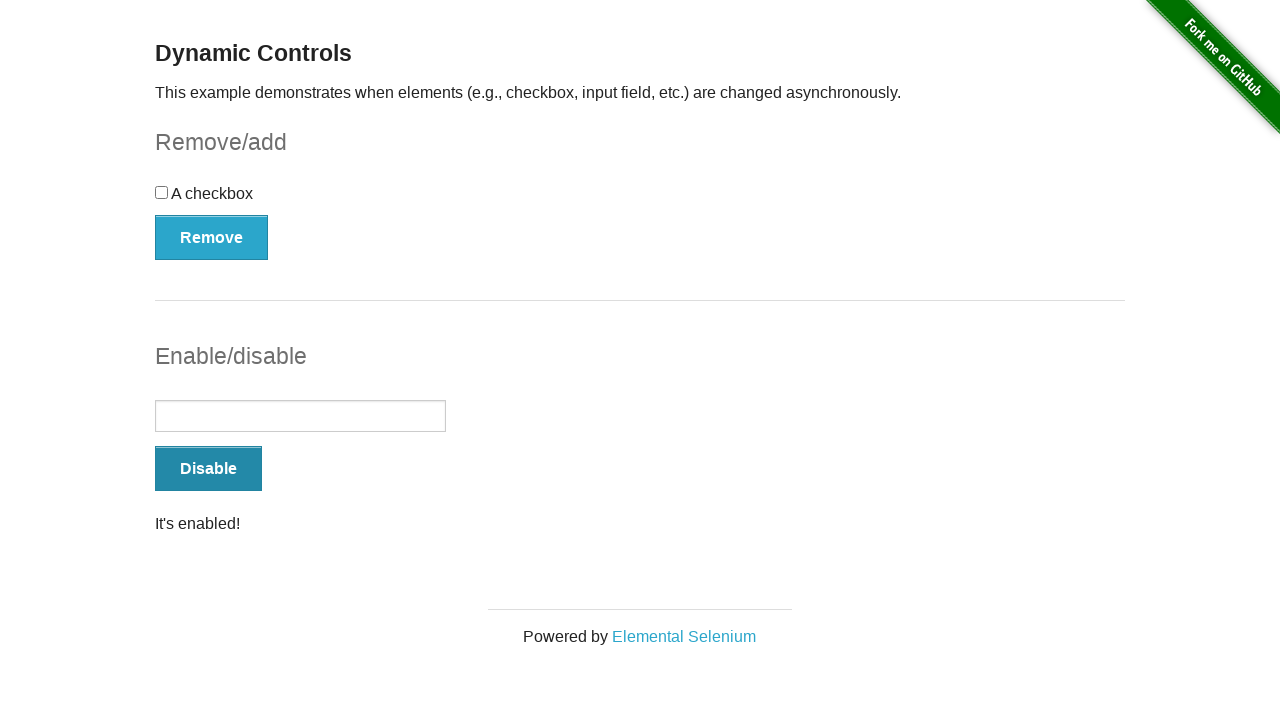

Verified success message 'It's enabled!' is visible
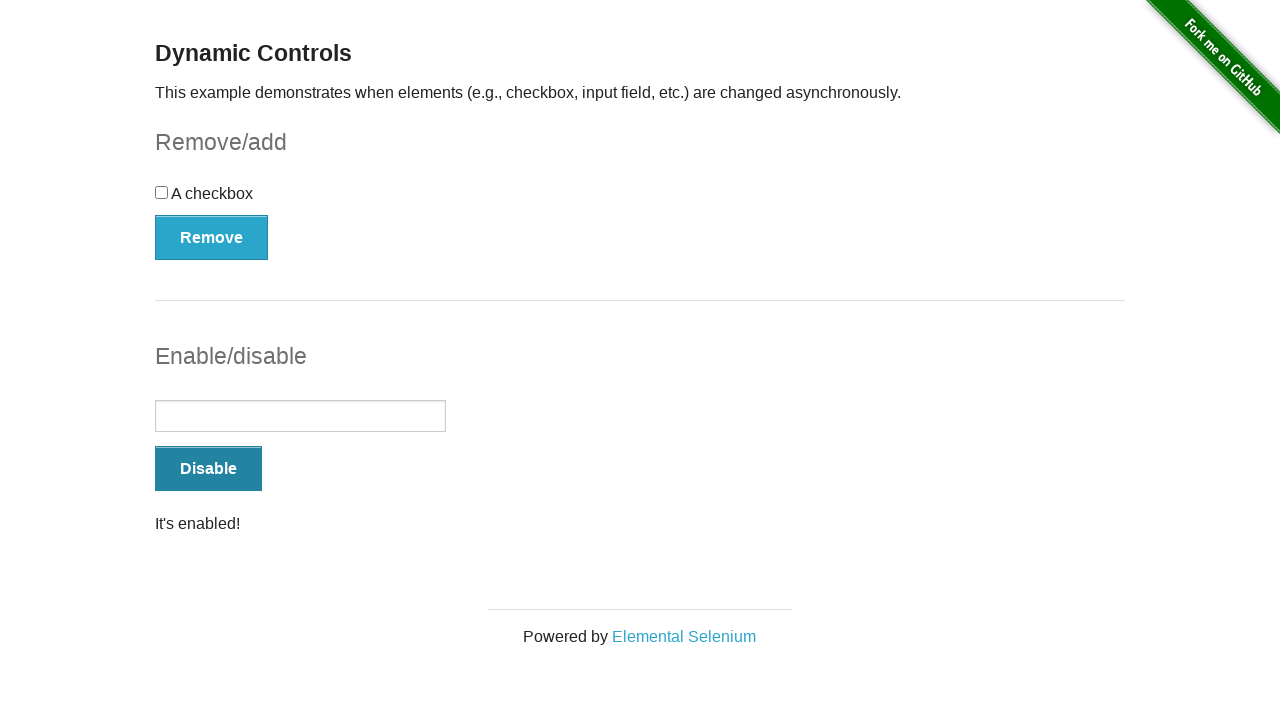

Verified textbox is now enabled after clicking Enable button
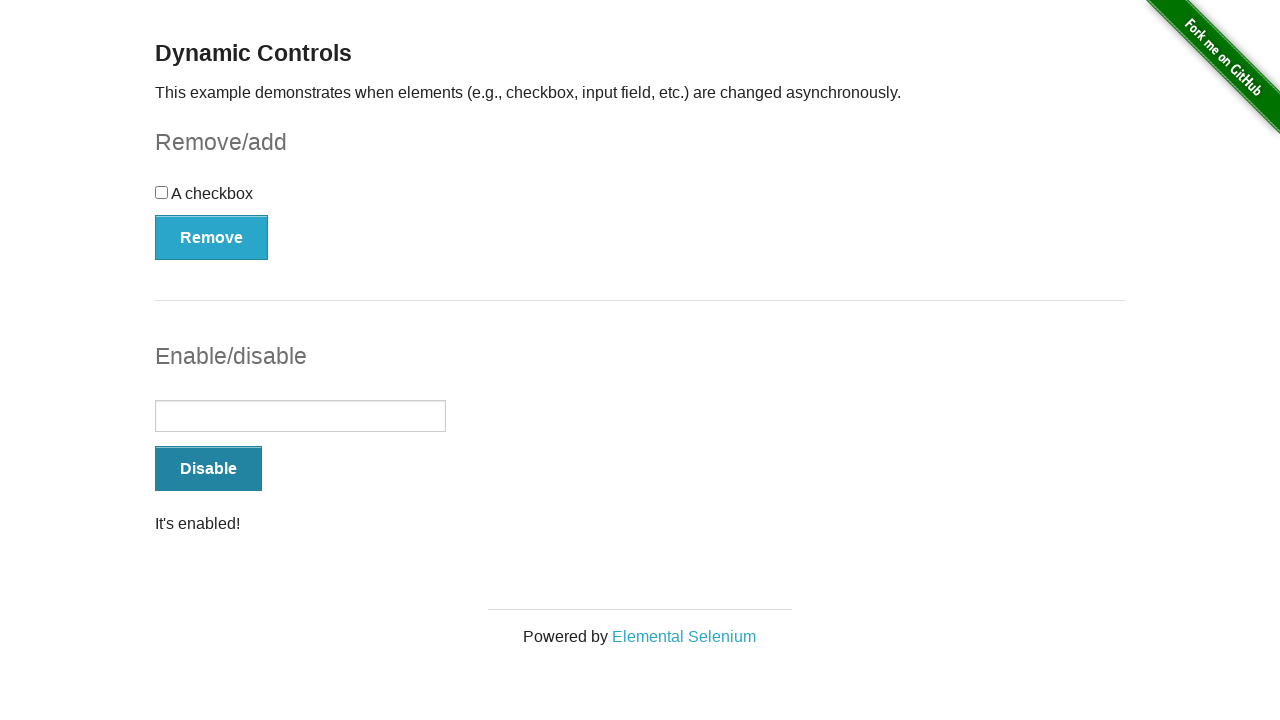

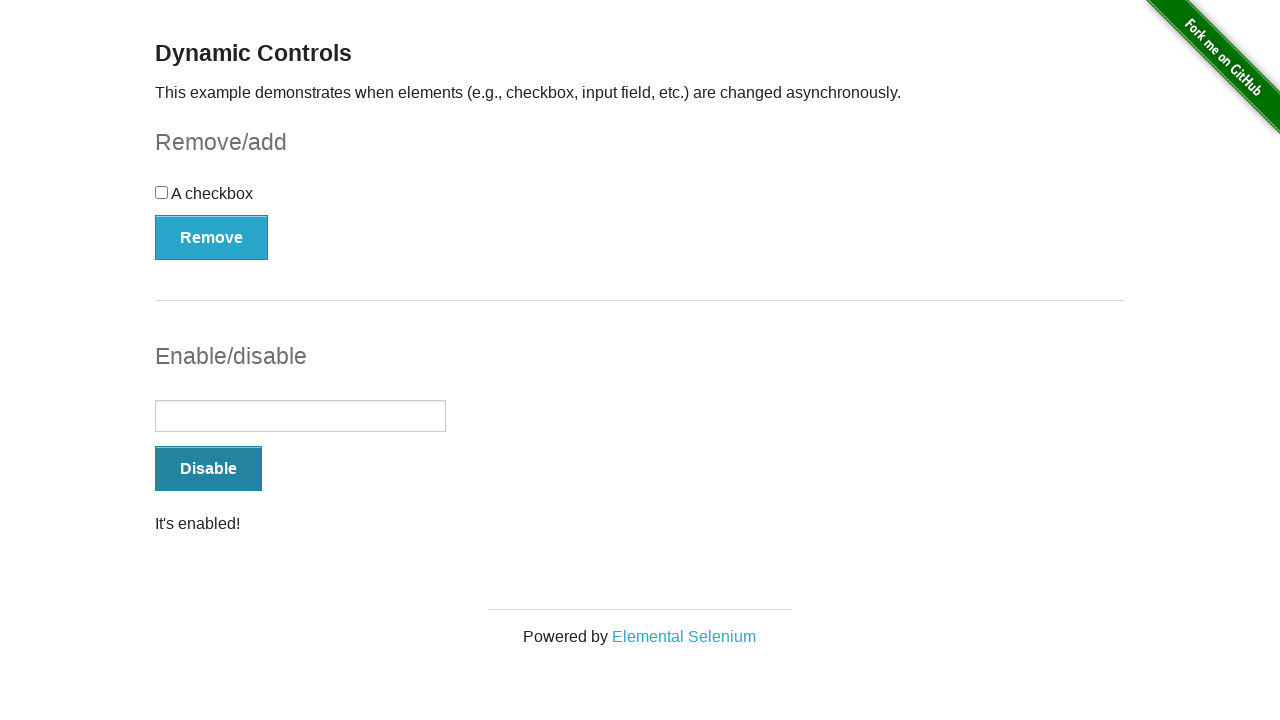